Waits for an element to appear, clicks verify button, and checks for success message

Starting URL: http://suninjuly.github.io/wait1.html

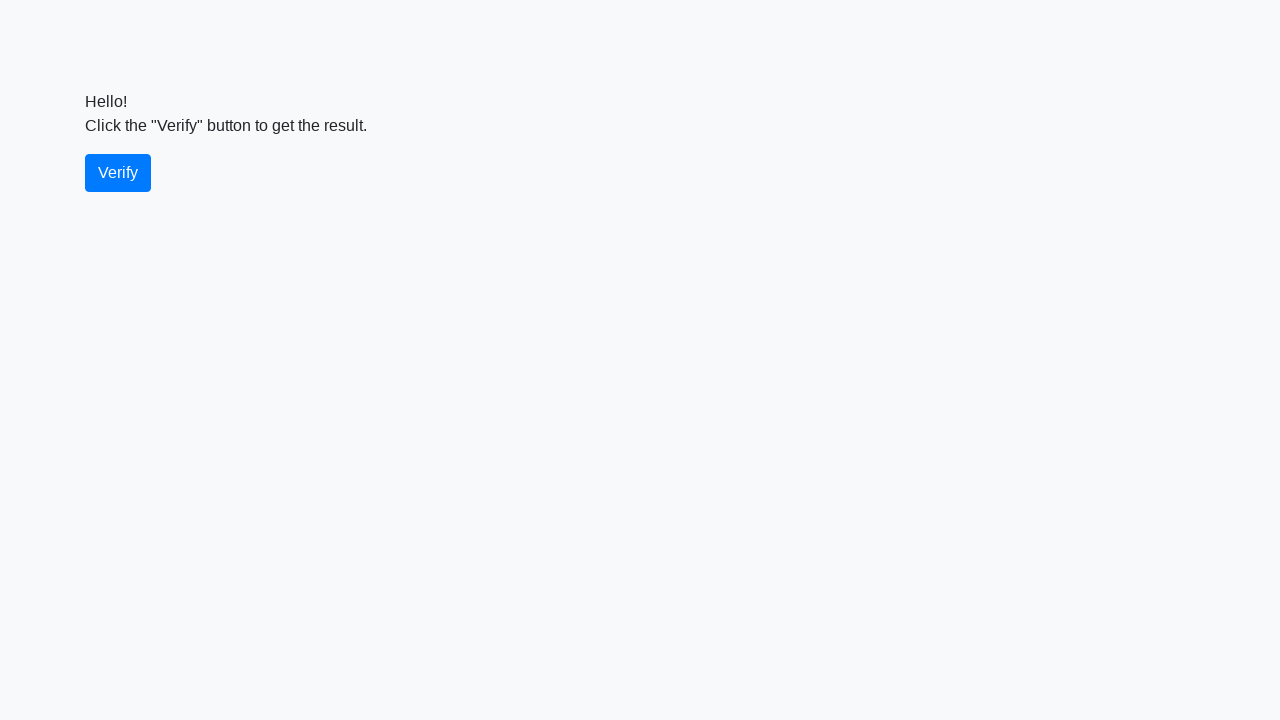

Waited for verify button to appear
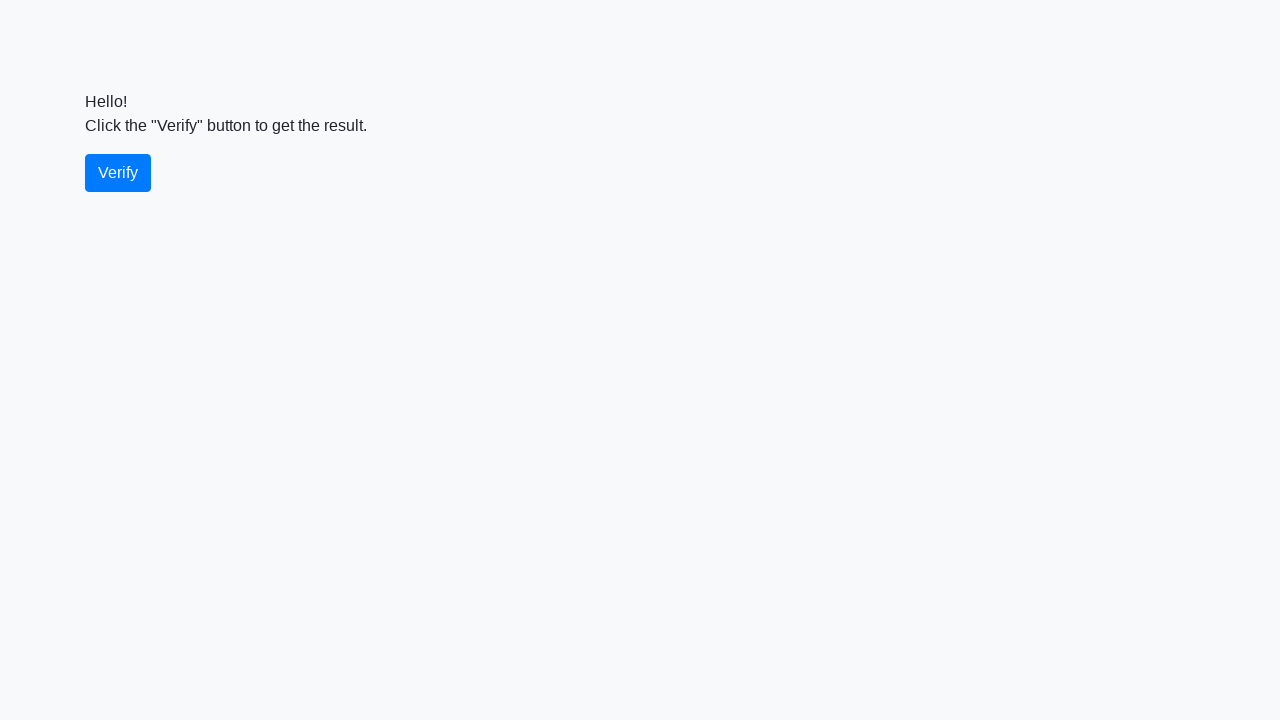

Clicked verify button at (118, 173) on #verify
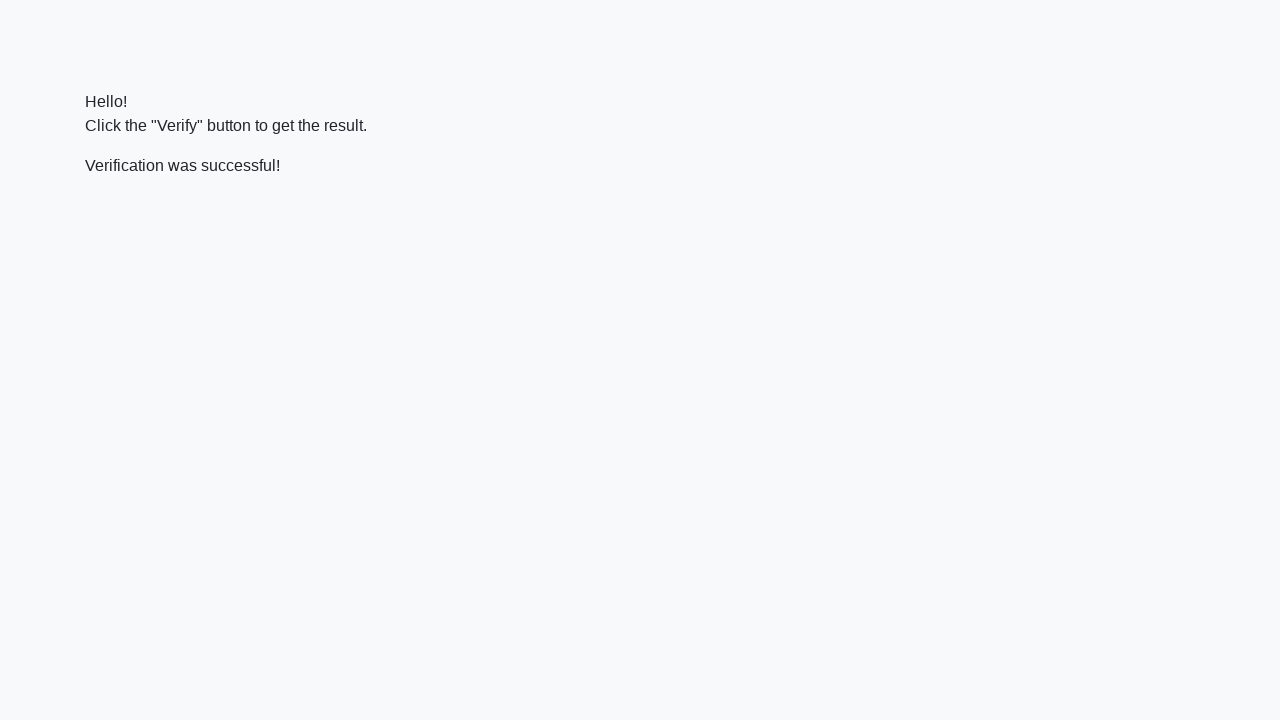

Waited for success message to appear
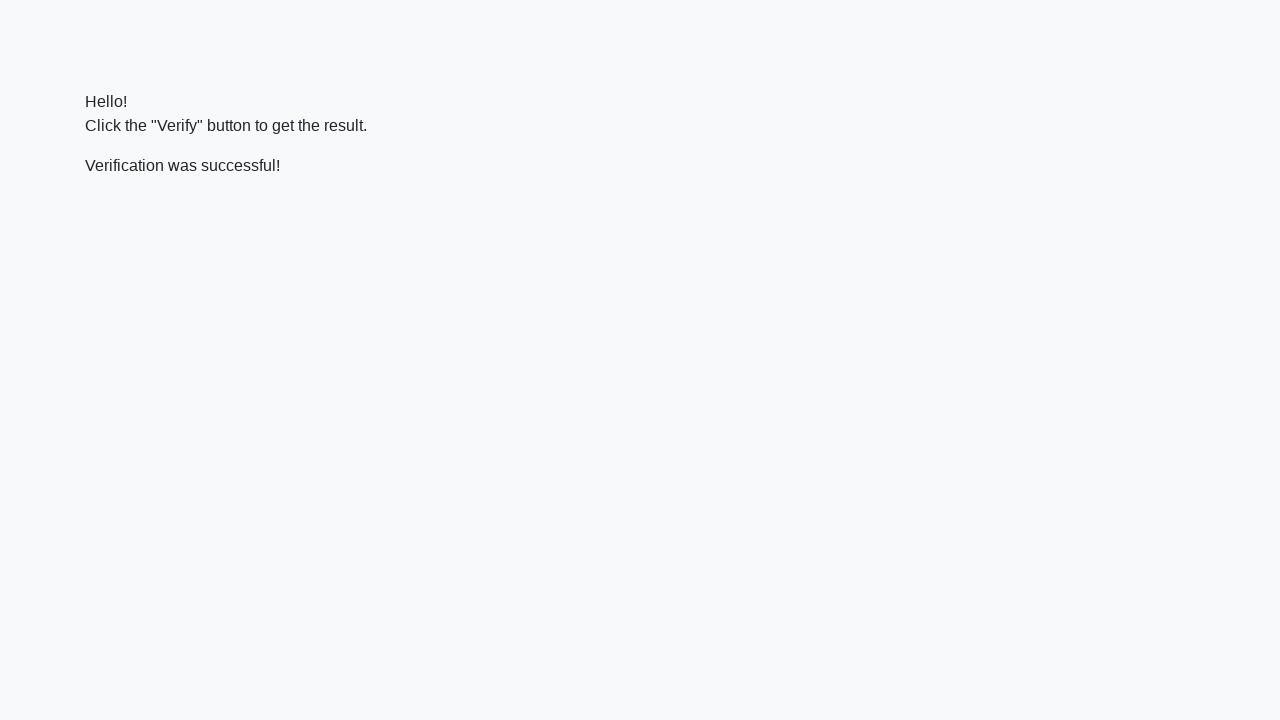

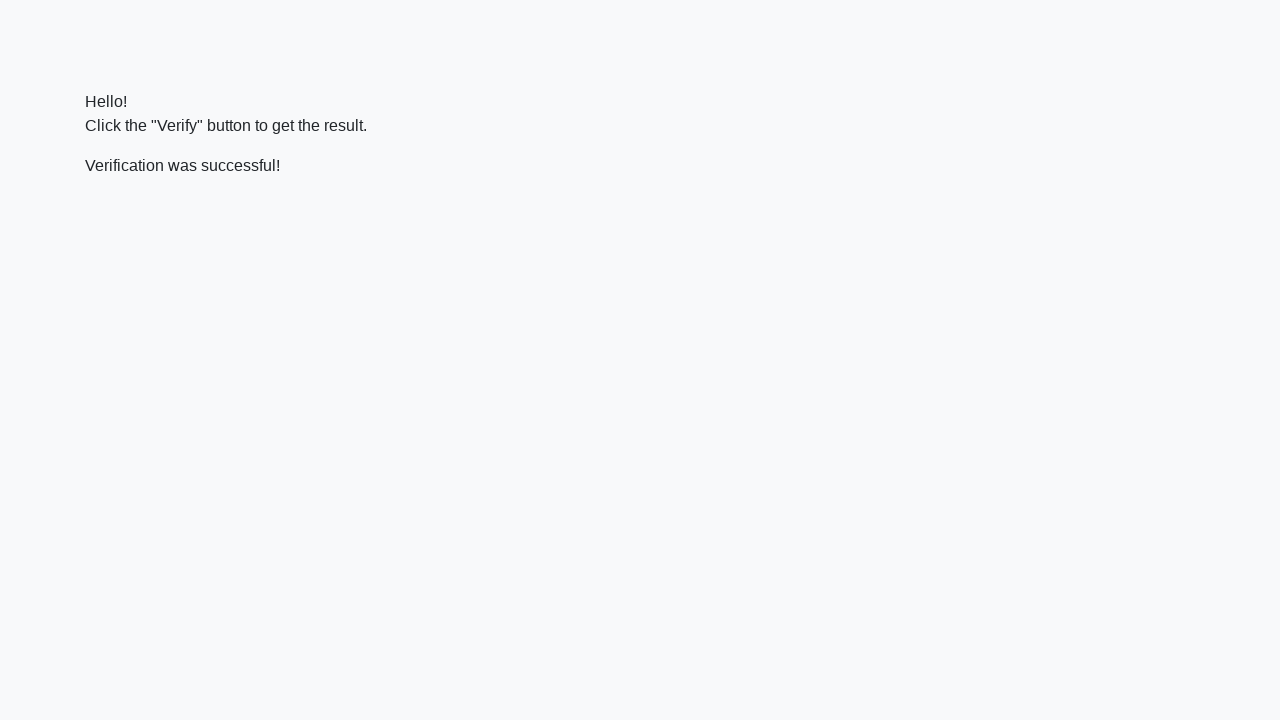